Tests JavaScript prompt popup handling by switching to an iframe, clicking a button to trigger a prompt, entering text, and accepting the alert

Starting URL: https://www.w3schools.com/jsref/tryit.asp?filename=tryjsref_prompt

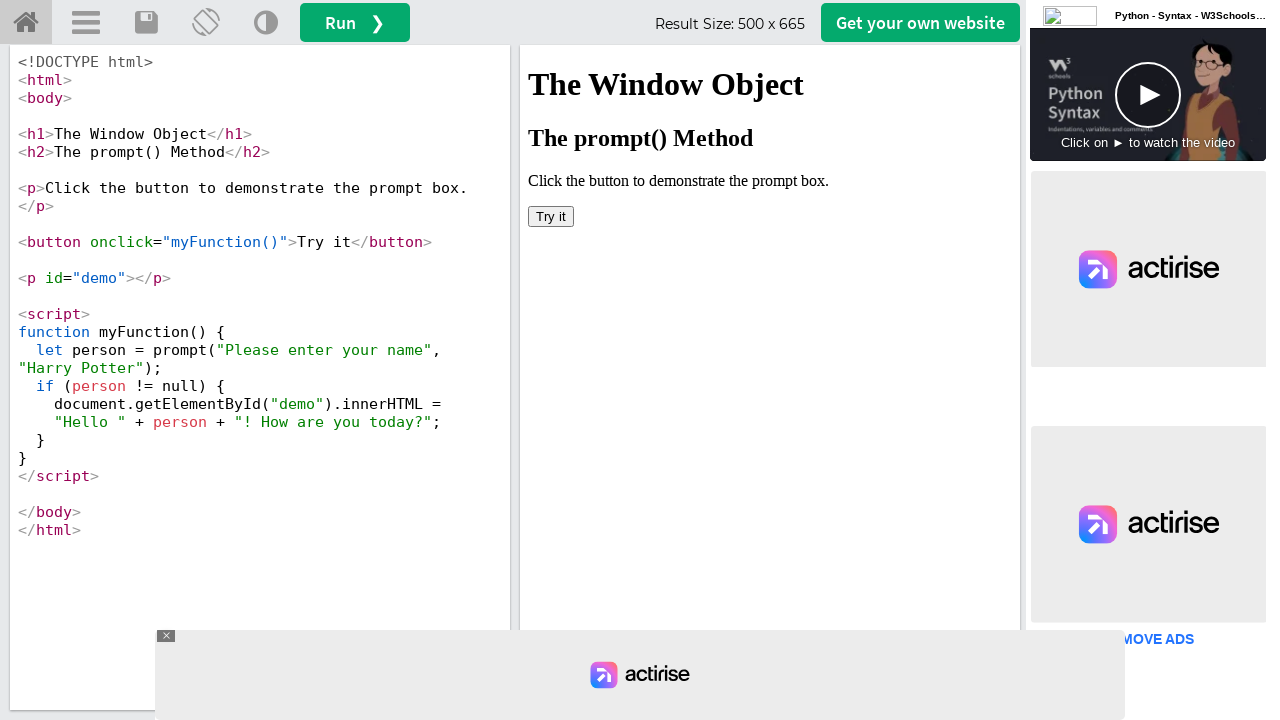

Located iframe with id 'iframeResult'
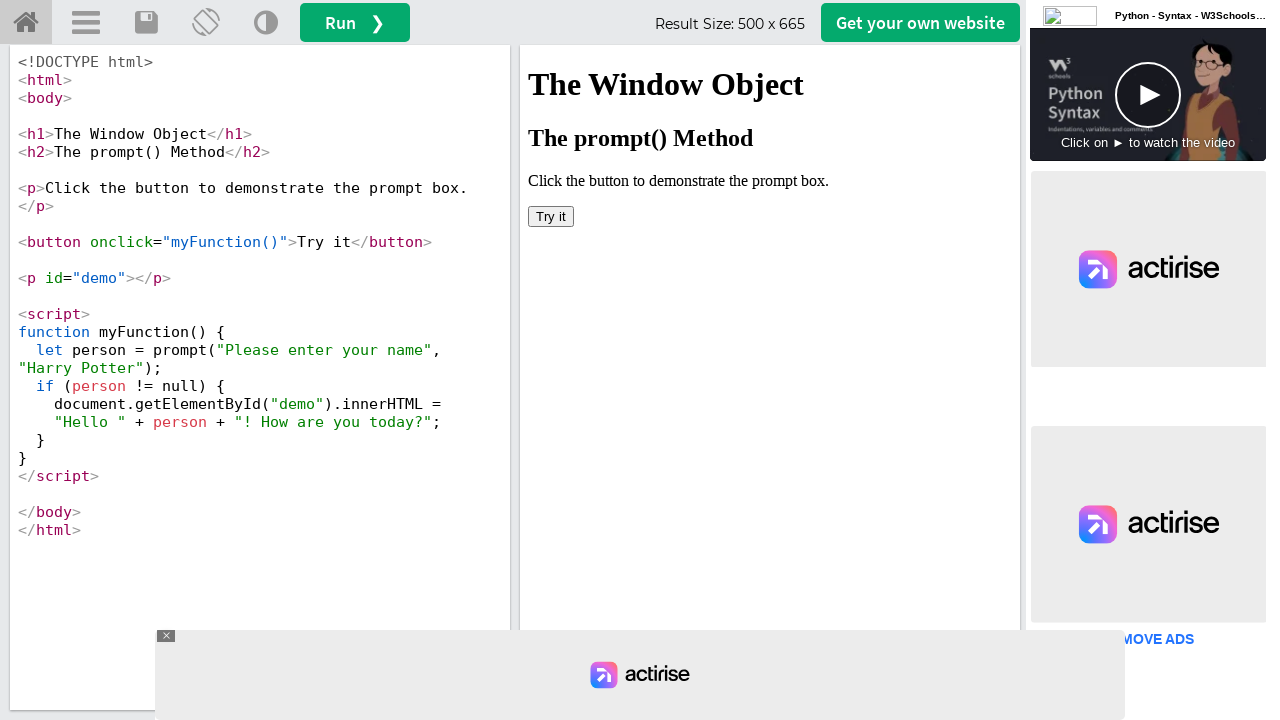

Clicked 'Try it' button inside iframe at (551, 216) on #iframeResult >> internal:control=enter-frame >> button:has-text('Try it')
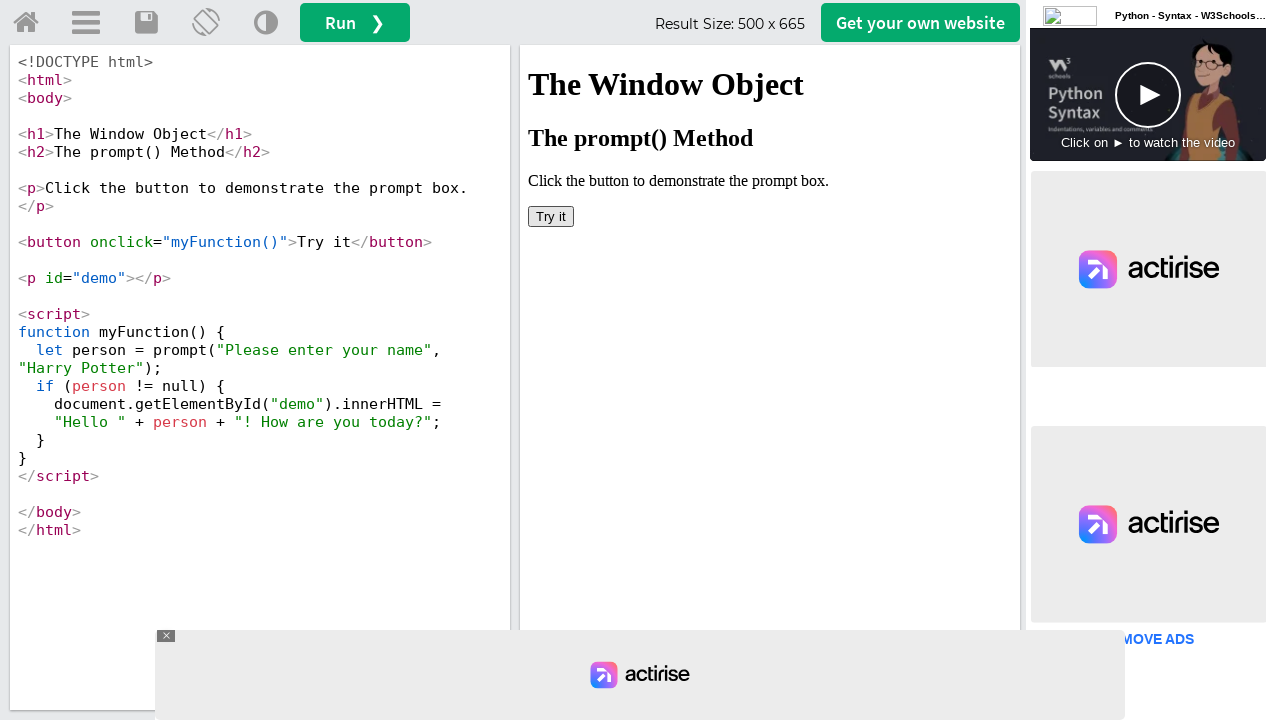

Set up dialog handler to accept prompts with text 'SRIVIDHYA'
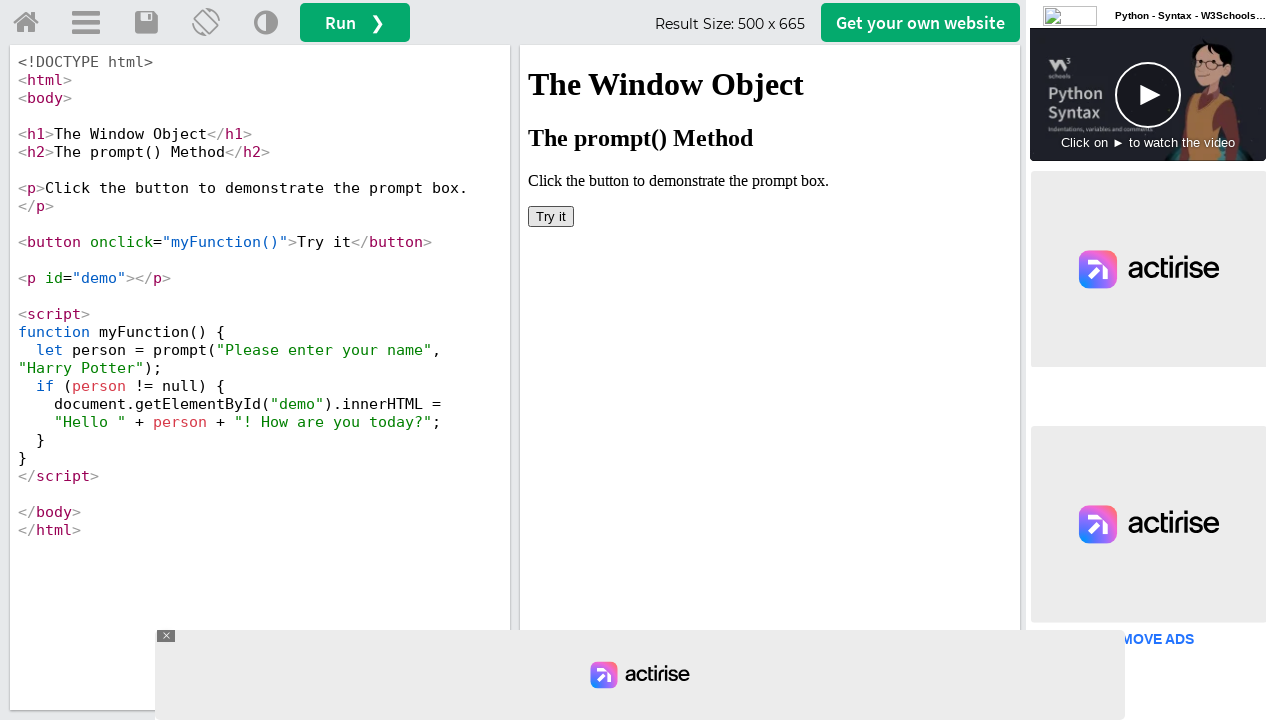

Clicked 'Try it' button again to trigger prompt dialog at (551, 216) on #iframeResult >> internal:control=enter-frame >> button:has-text('Try it')
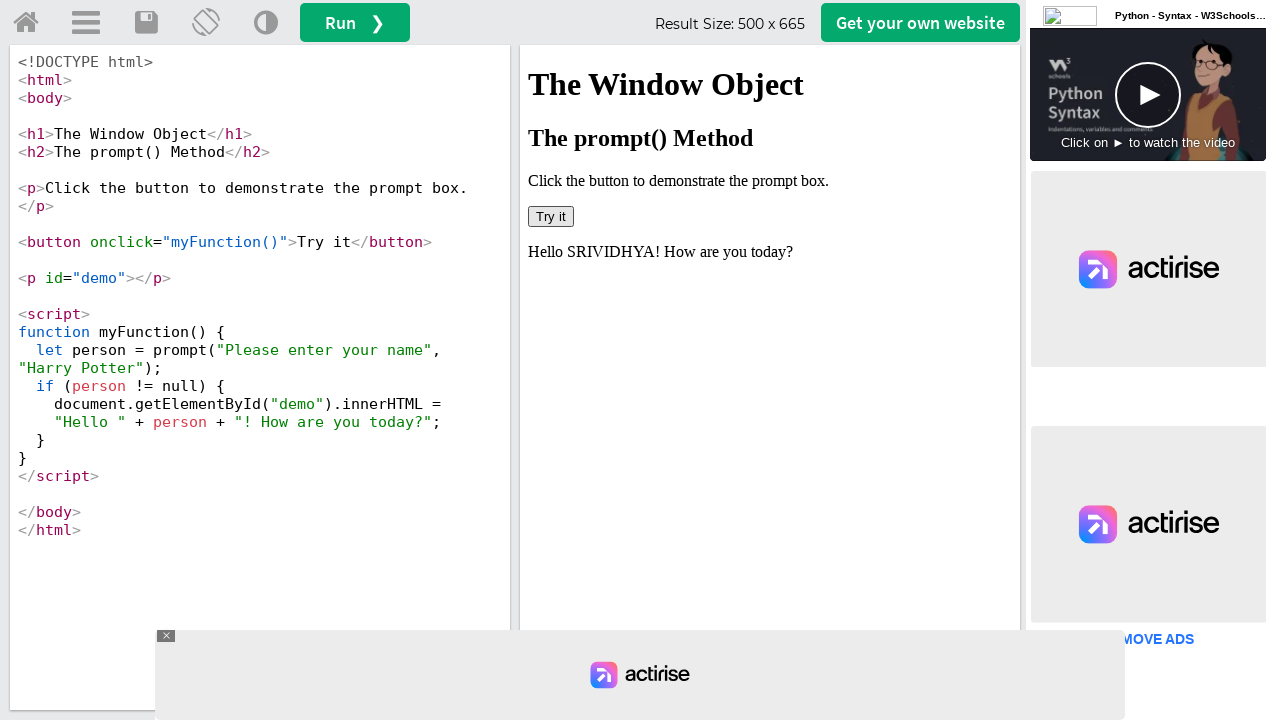

Waited for result message element with id 'demo' to appear
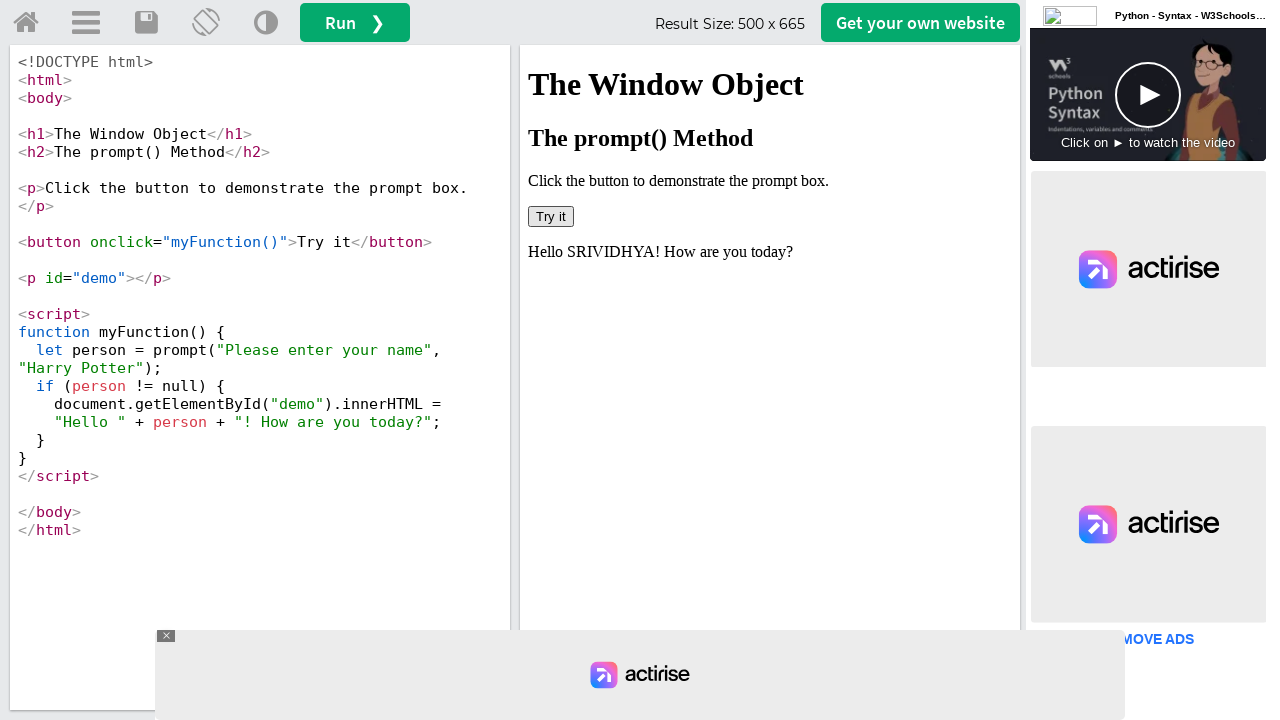

Retrieved text content from result message element
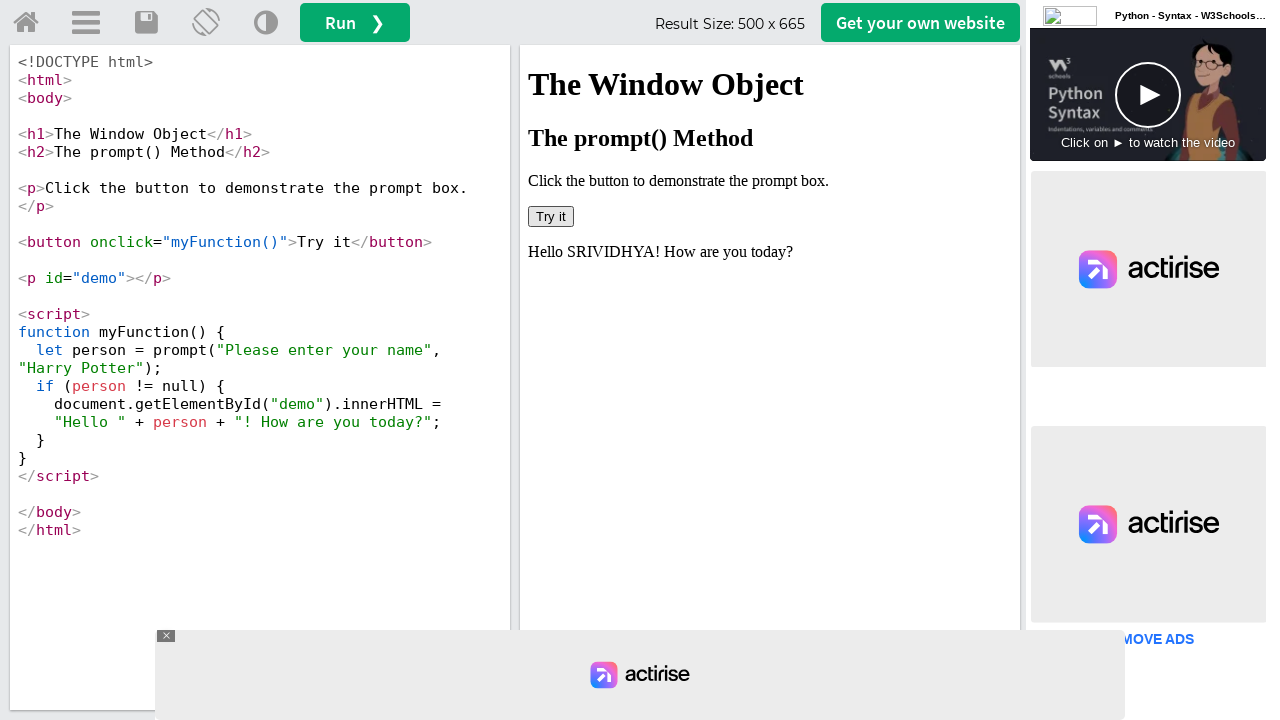

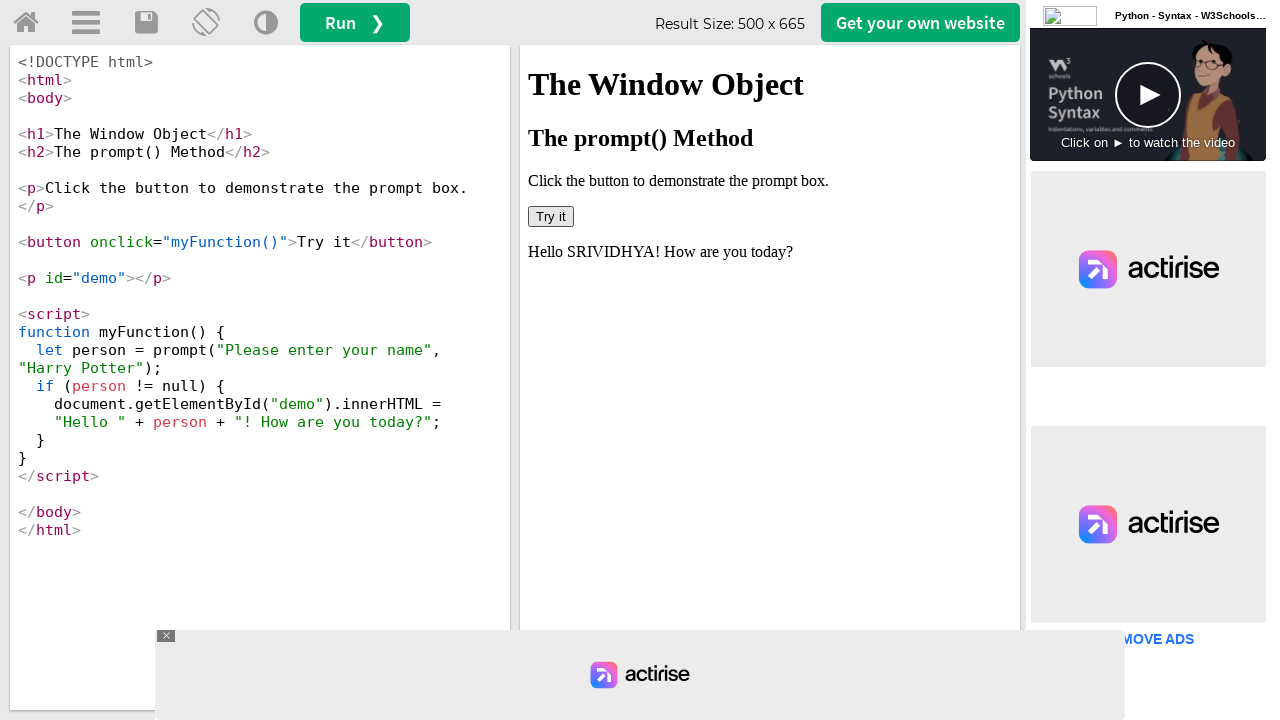